Tests an e-commerce vegetable shopping site by searching for products containing "ca", verifying the product count, adding items to cart (including clicking on specific products and finding "Cashews"), and verifying the brand logo text displays "GREENKART".

Starting URL: https://rahulshettyacademy.com/seleniumPractise/#/

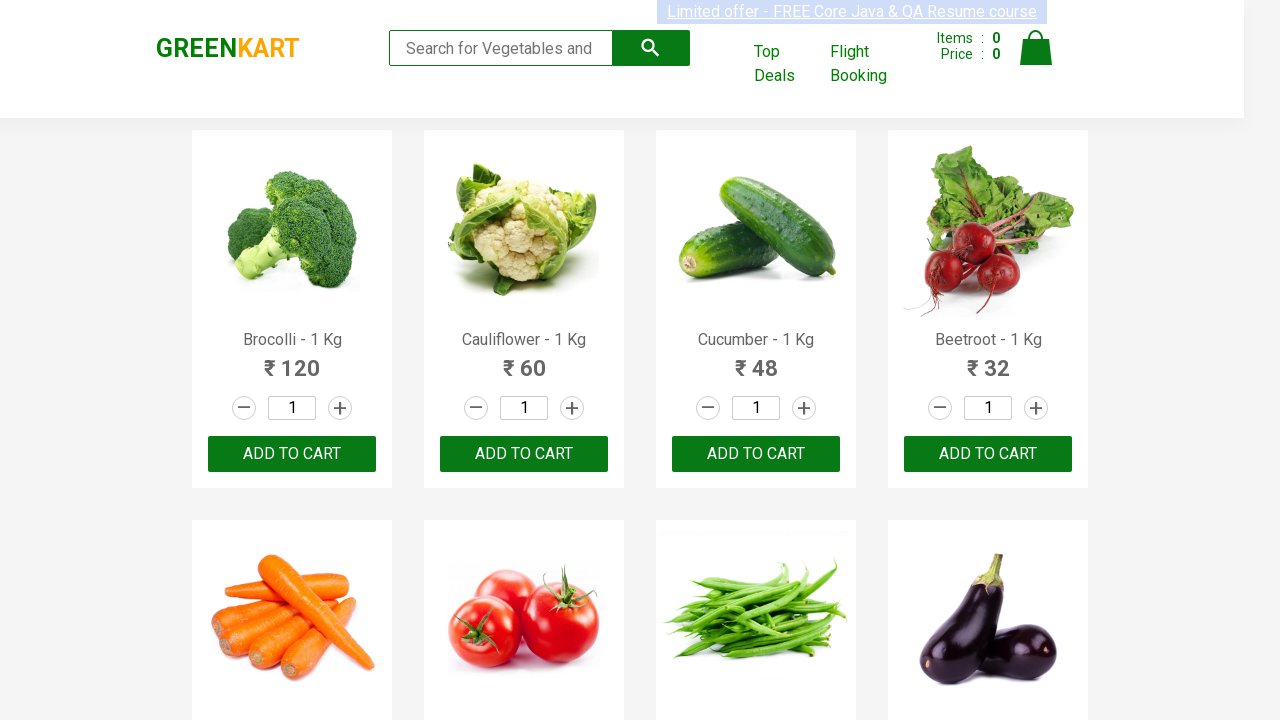

Typed 'ca' in the search box to filter products on .search-keyword
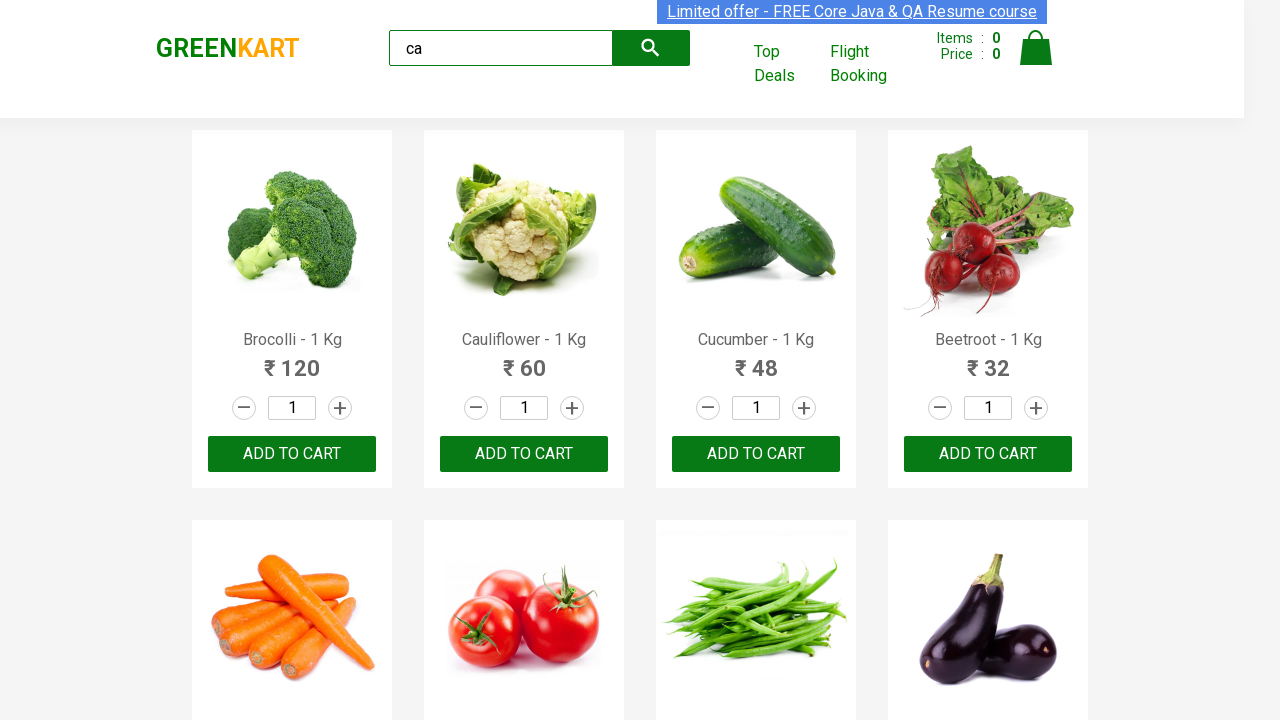

Waited 2 seconds for search results to load
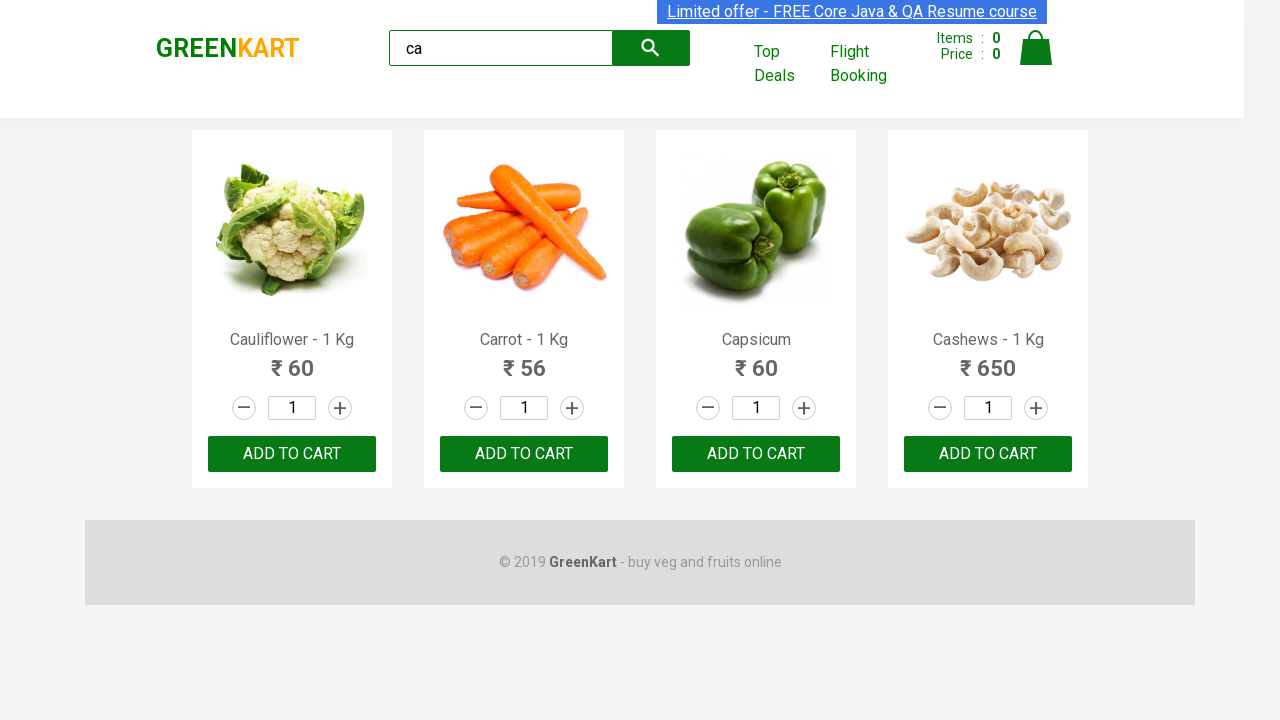

Verified product elements are displayed on the page
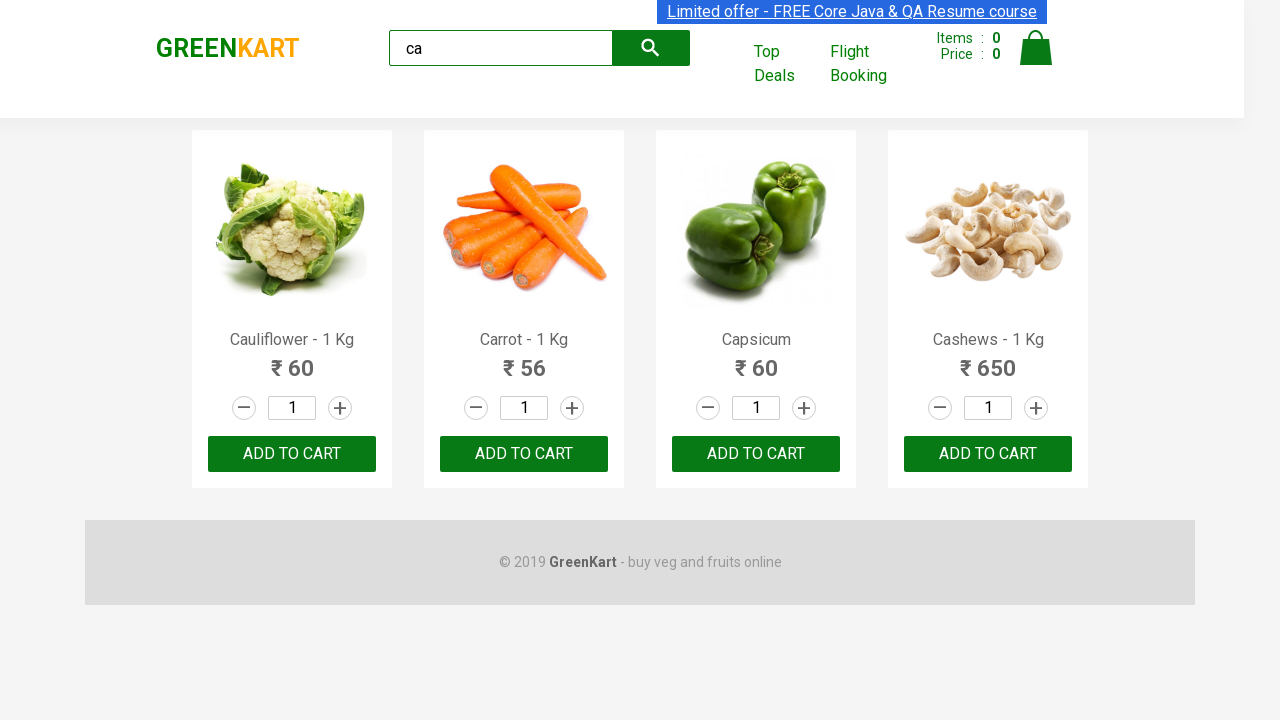

Clicked 'Add to Cart' button on the 3rd product at (756, 454) on :nth-child(3) > .product-action > button
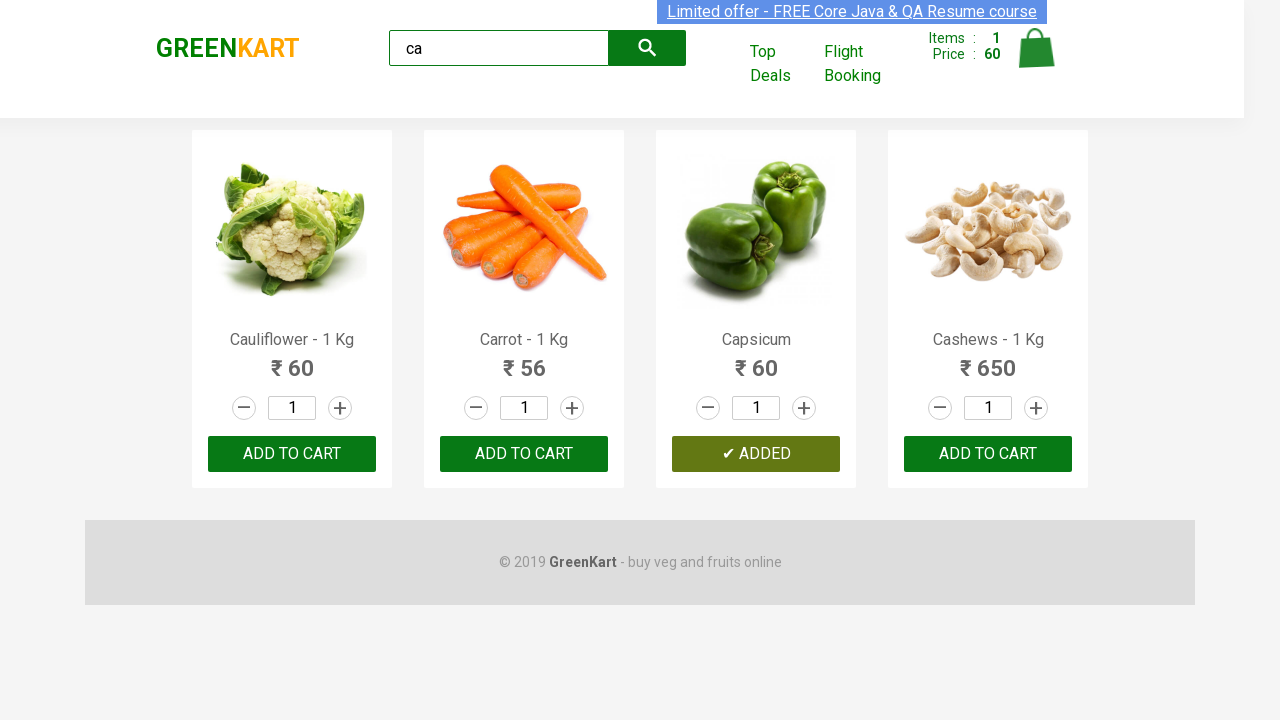

Clicked 'ADD TO CART' button on product at index 2 at (756, 454) on .products .product >> nth=2 >> text=ADD TO CART
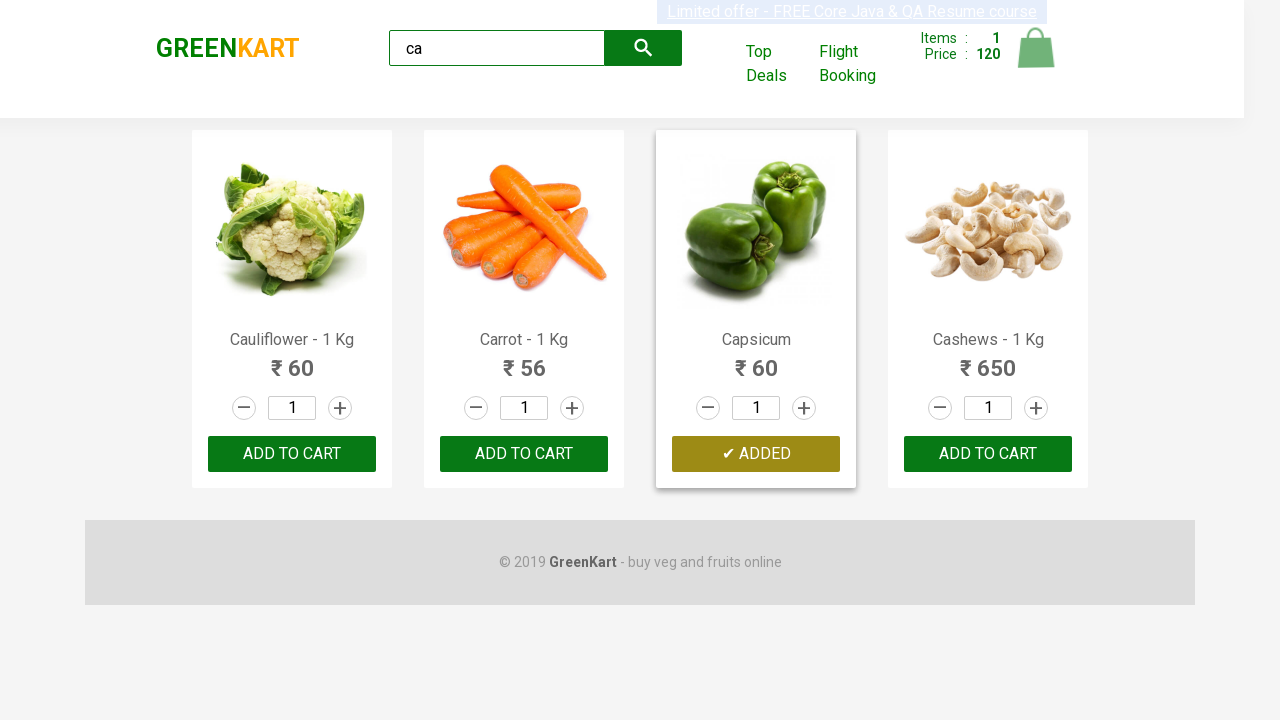

Retrieved count of products containing 'ca': 4 products found
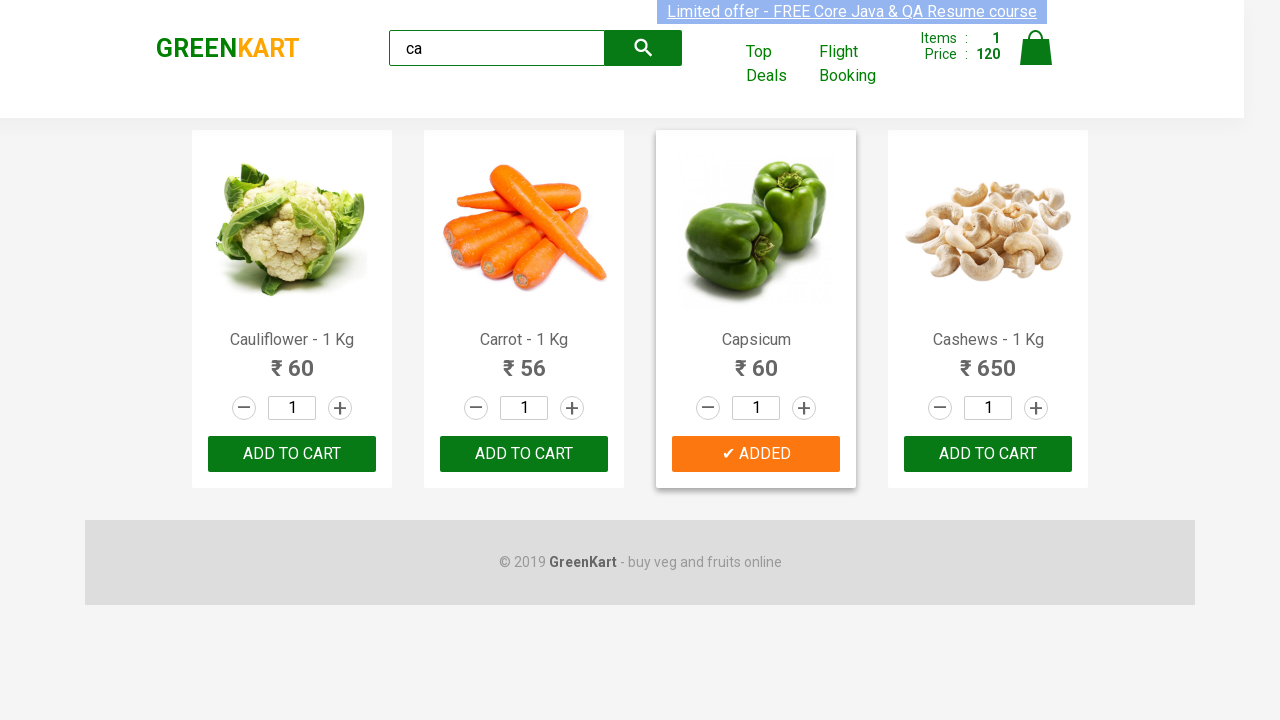

Found and clicked 'Add to Cart' button on Cashews product (product 3) at (988, 454) on .products .product >> nth=3 >> button
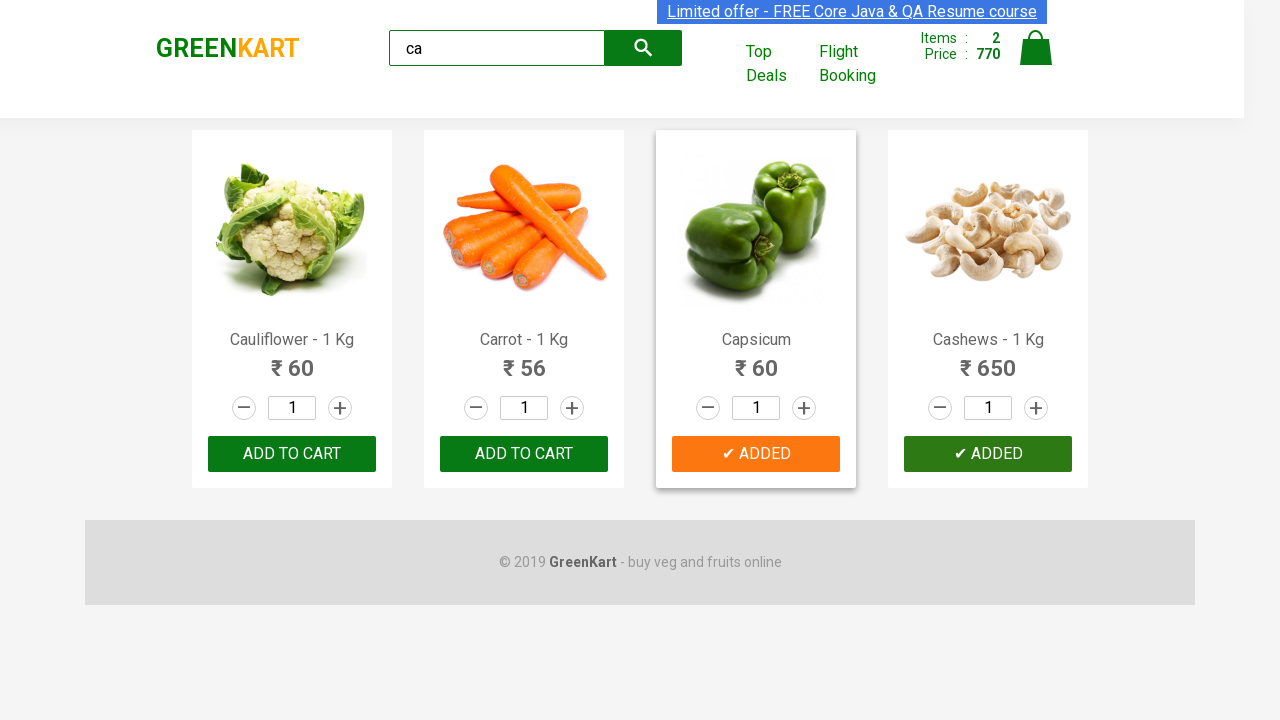

Verified brand logo text displays 'GREENKART'
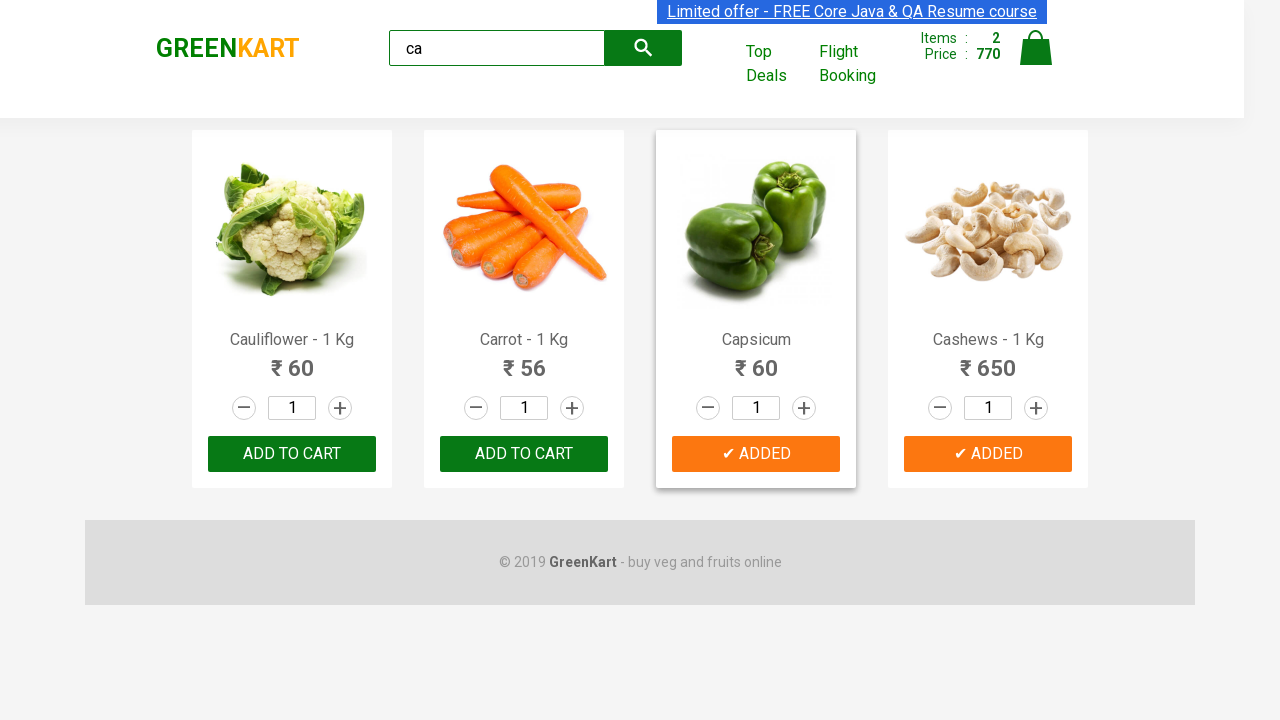

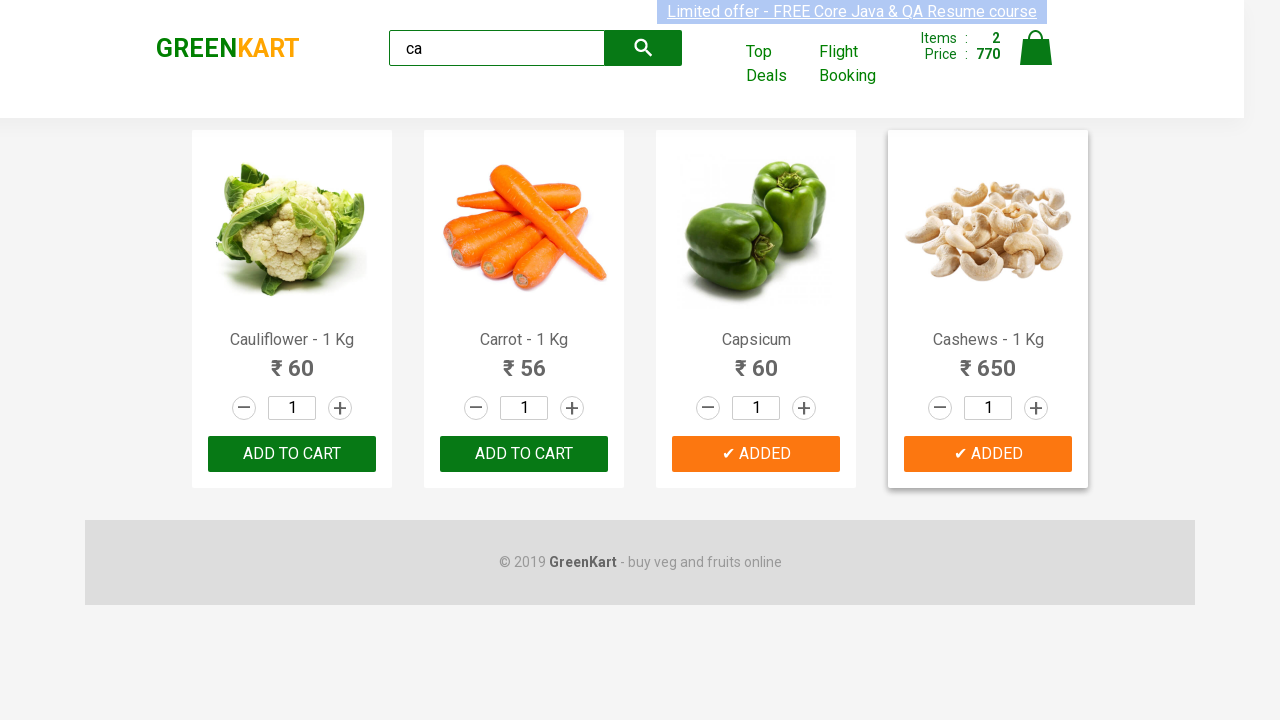